Navigates to the nopCommerce demo page and waits for it to load

Starting URL: https://www.nopcommerce.com/en/demo

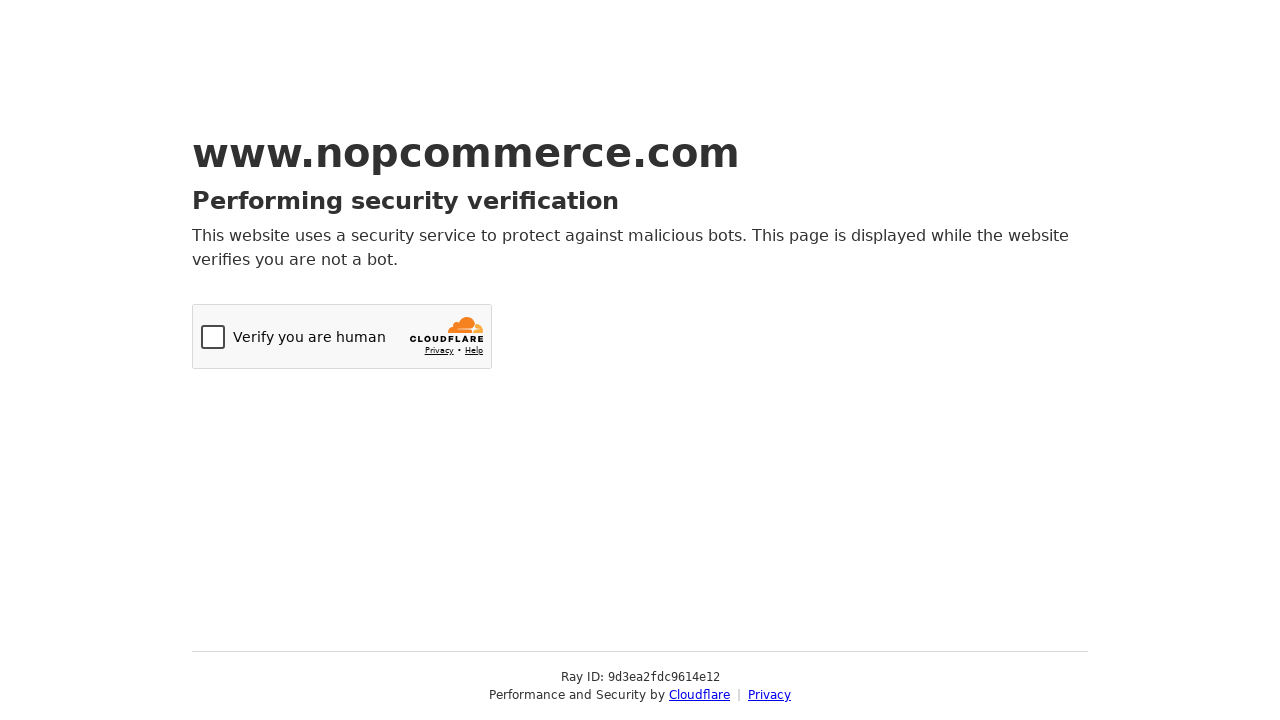

Navigated to nopCommerce demo page at https://www.nopcommerce.com/en/demo
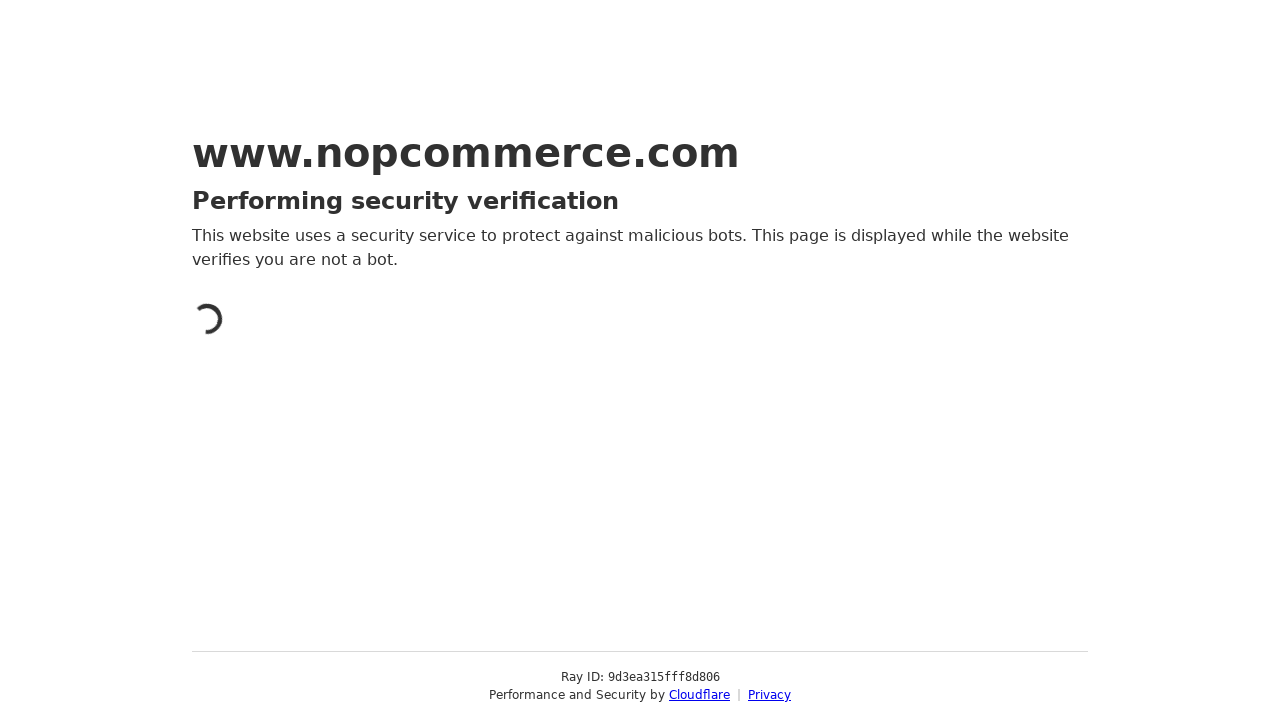

Page reached networkidle load state
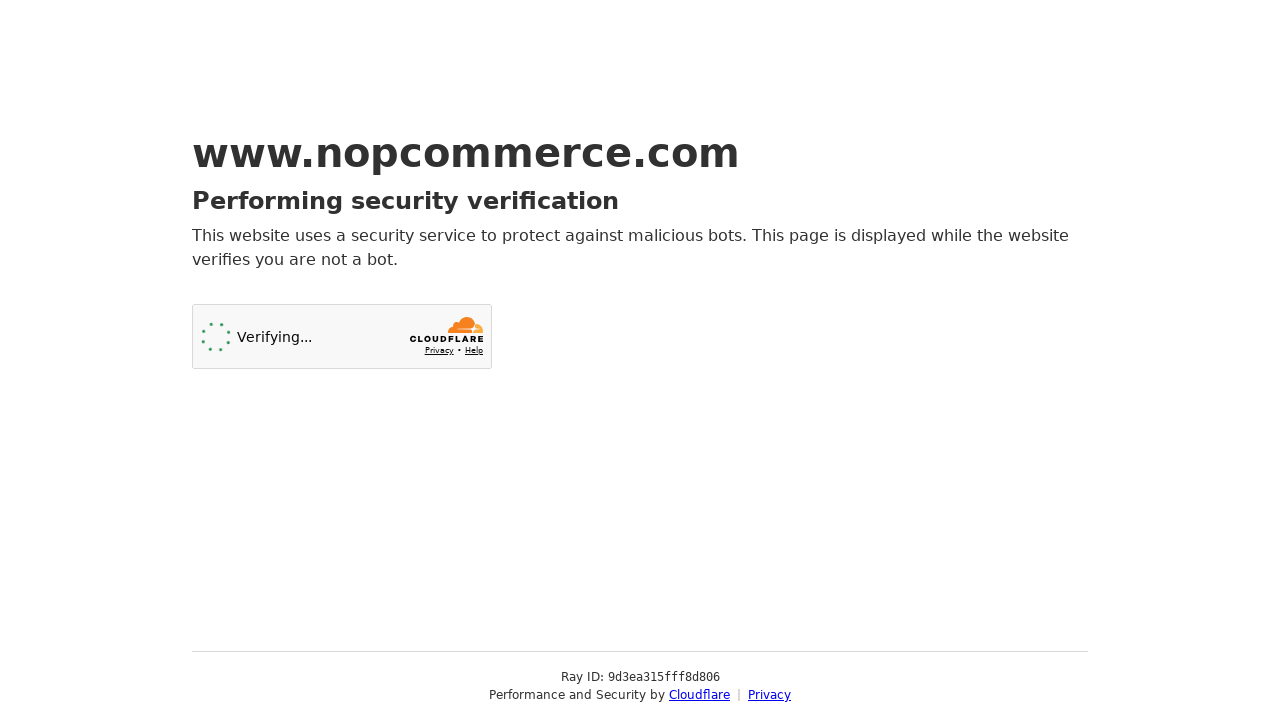

Body element loaded and verified
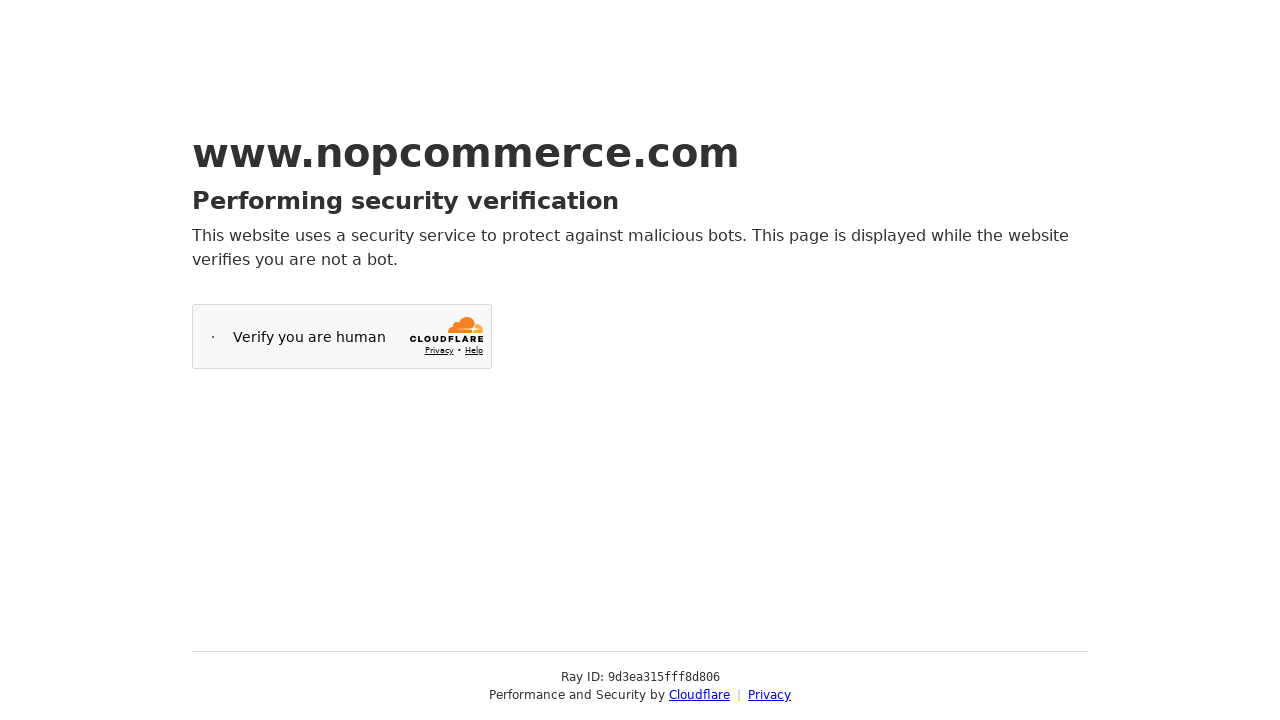

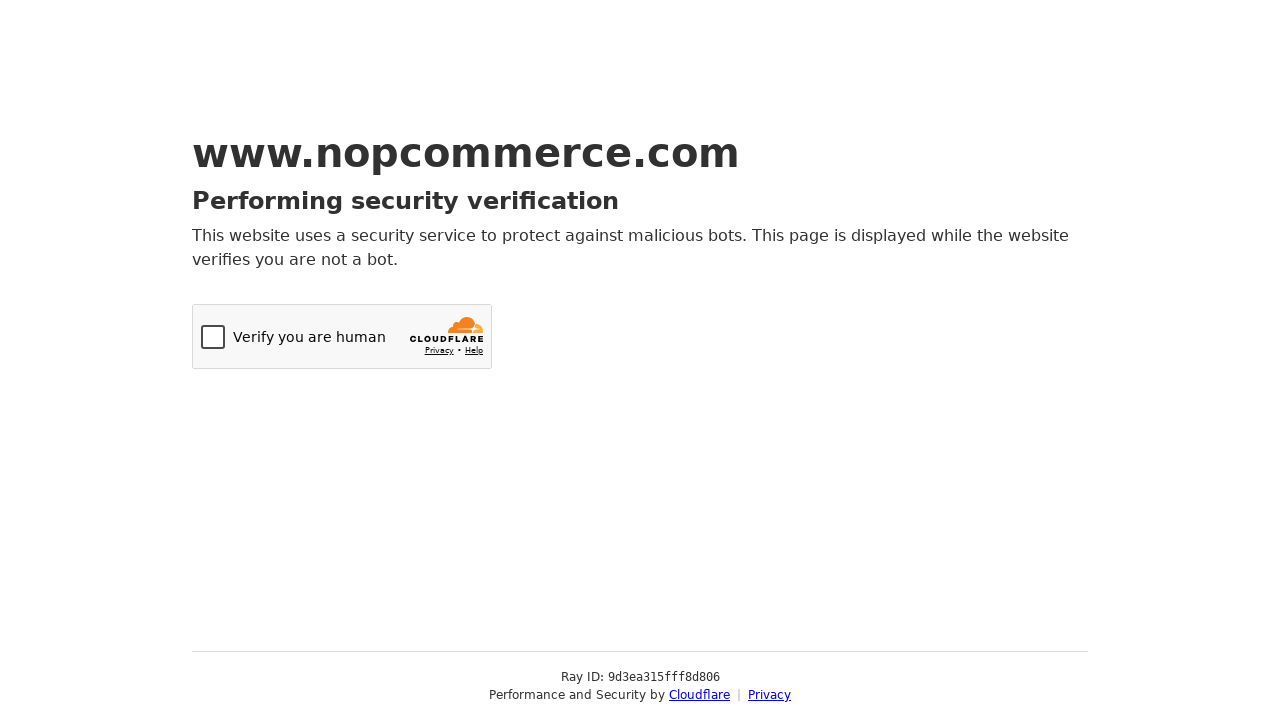